Tests password field with capital, small characters and blank spaces at length less than 10

Starting URL: https://buggy.justtestit.org/register

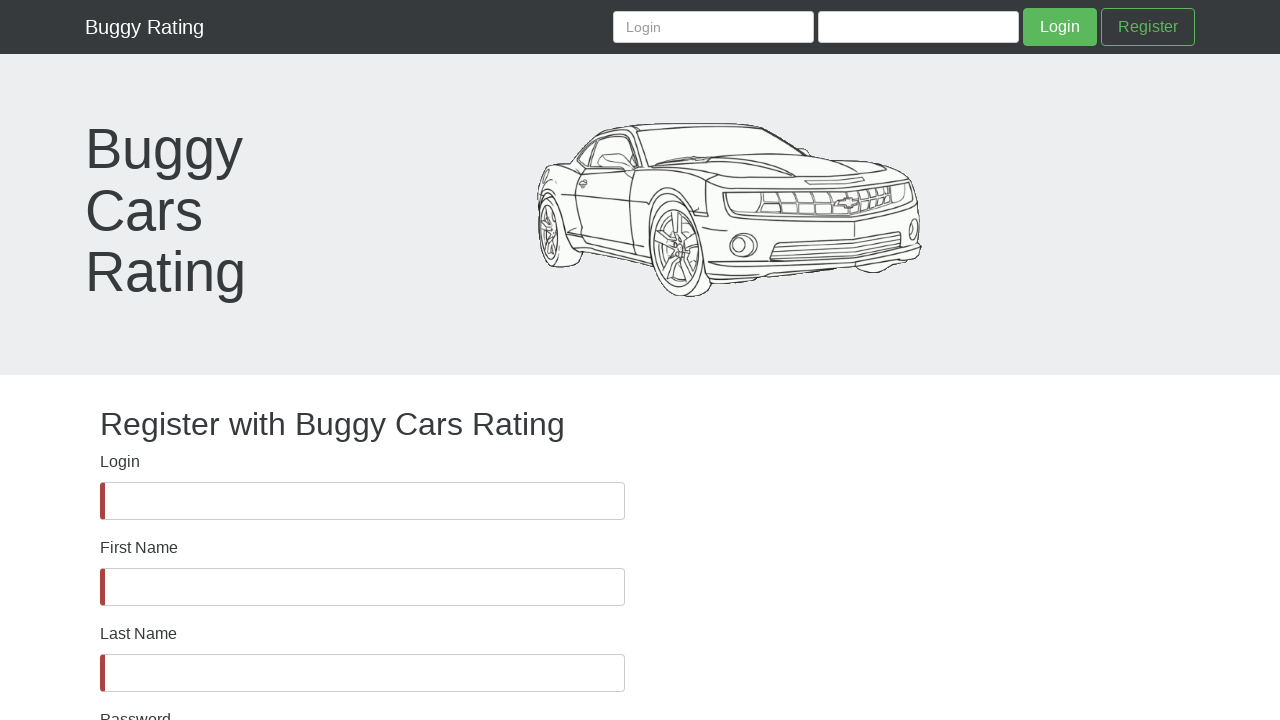

Password field is visible
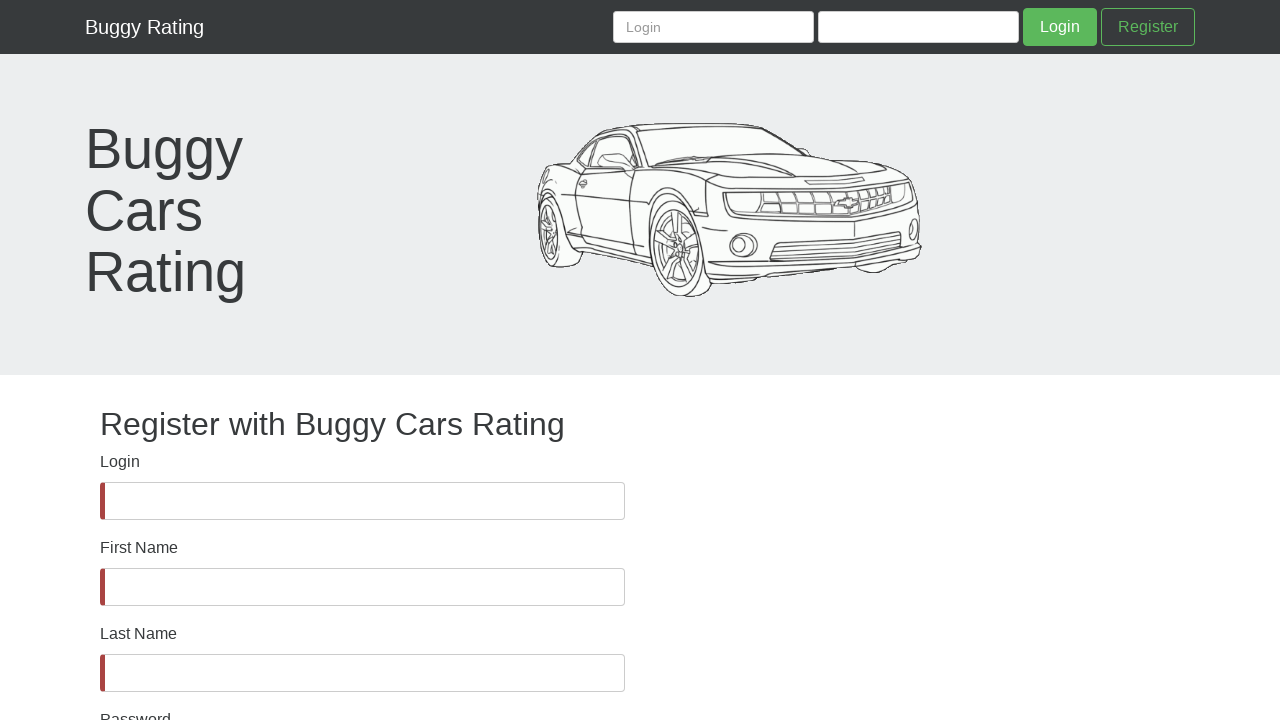

Filled password field with capital letters, small letters and blank spaces (length less than 10): 'ASsddAd  ' on #password
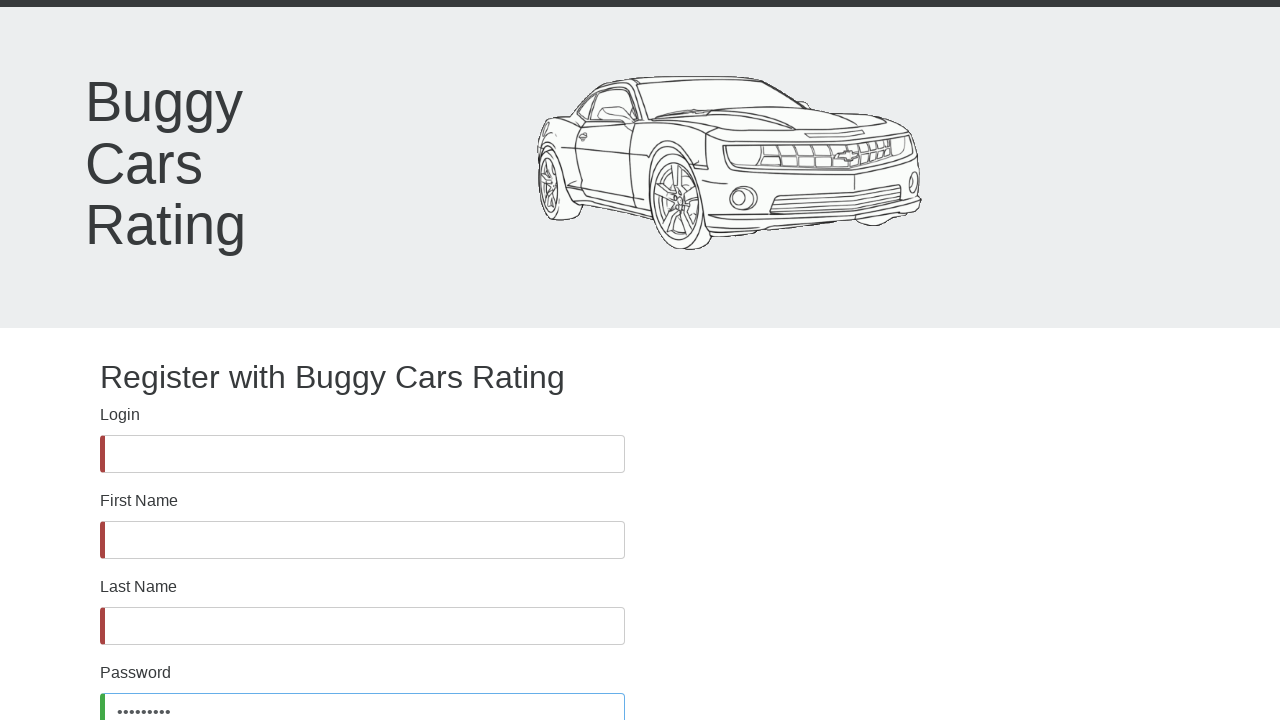

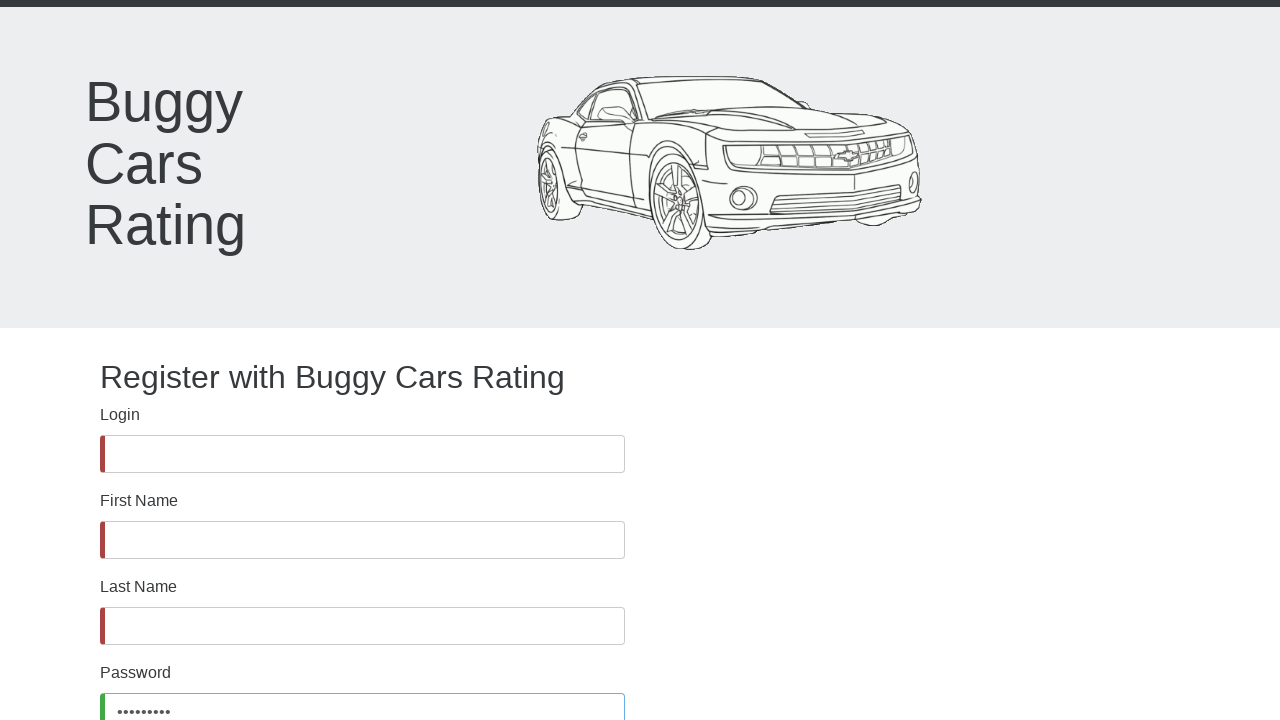